Tests dynamic element addition by clicking the "Add Element" button multiple times and verifying the created elements

Starting URL: http://the-internet.herokuapp.com/add_remove_elements/

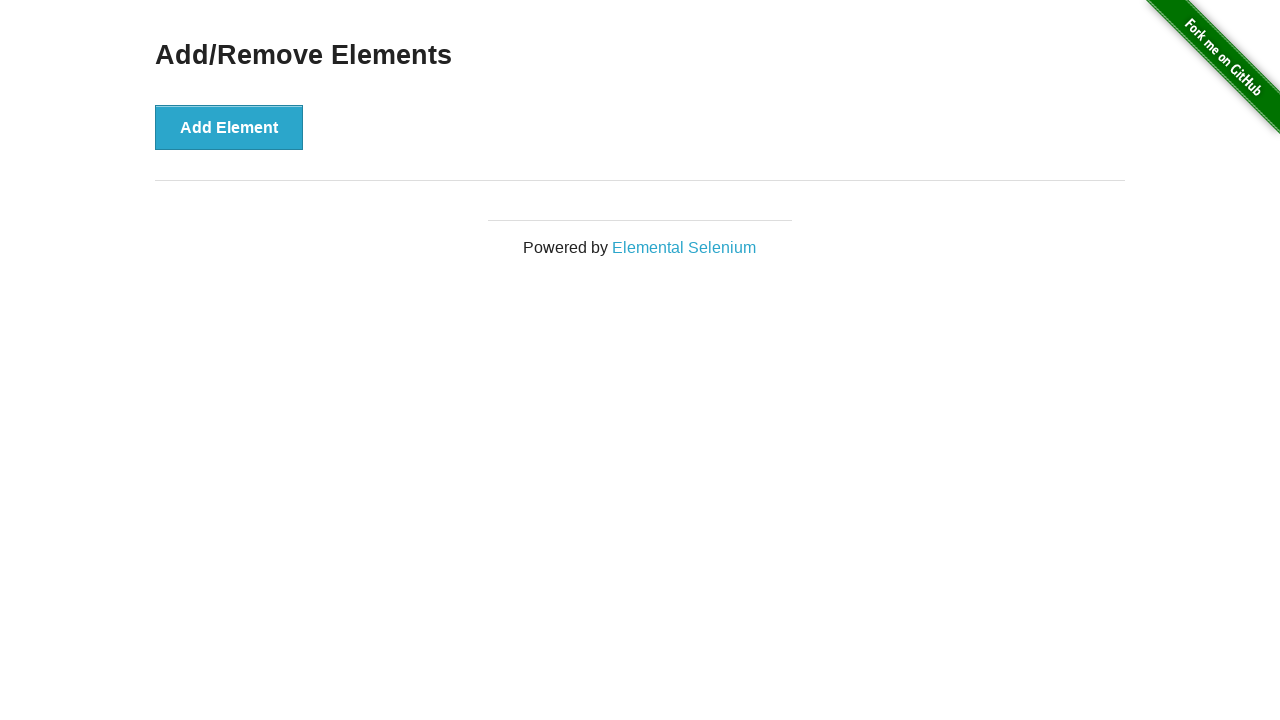

Clicked 'Add Element' button (1st click) at (229, 127) on button
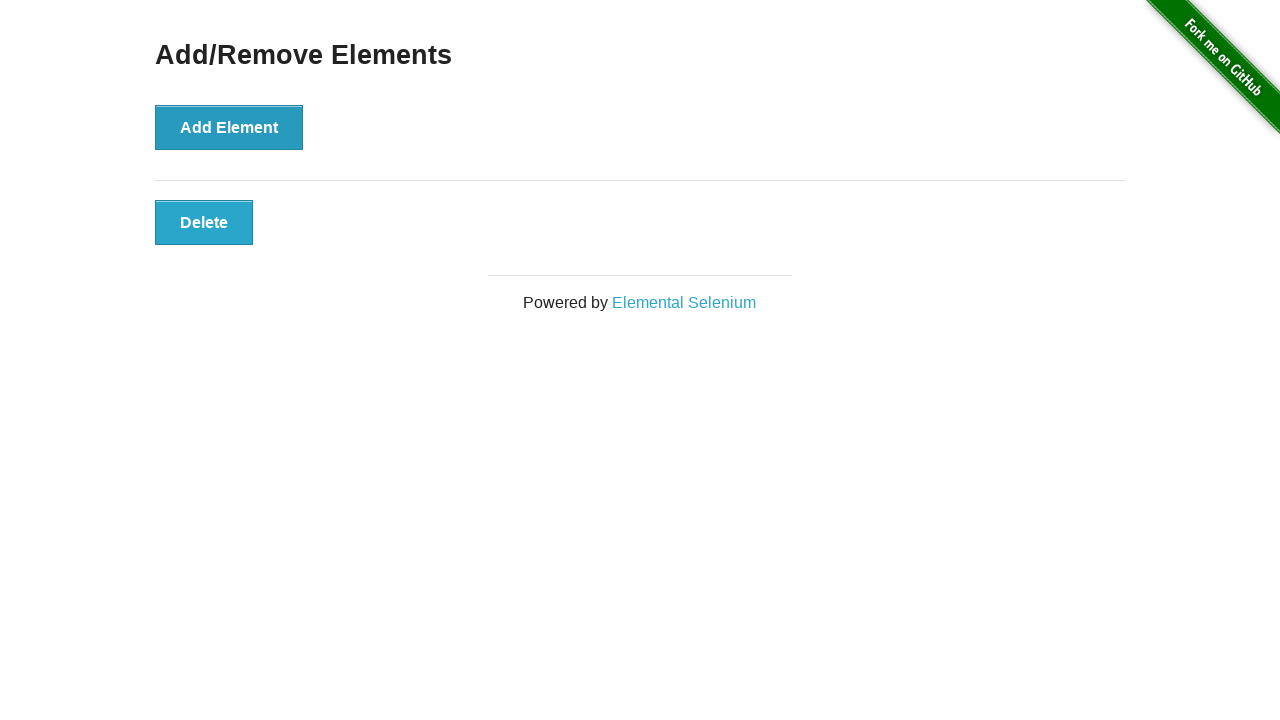

Clicked 'Add Element' button (2nd click) at (229, 127) on button
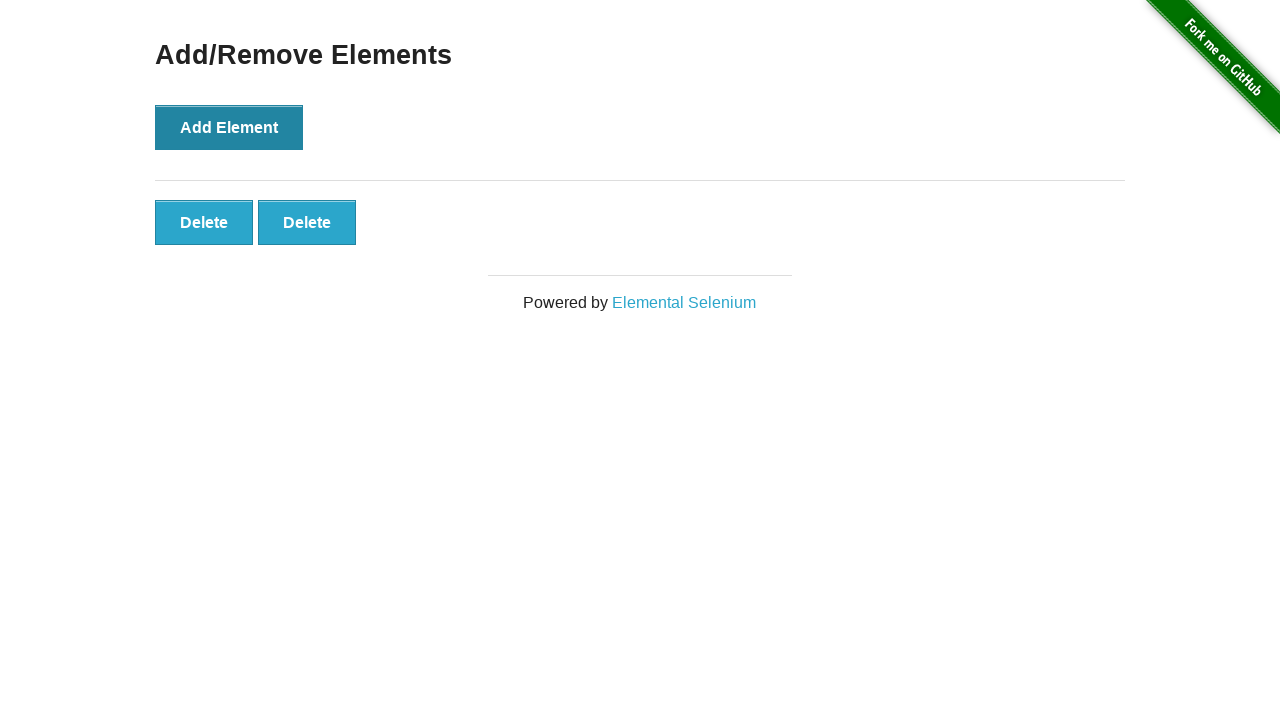

Clicked 'Add Element' button (3rd click) at (229, 127) on button
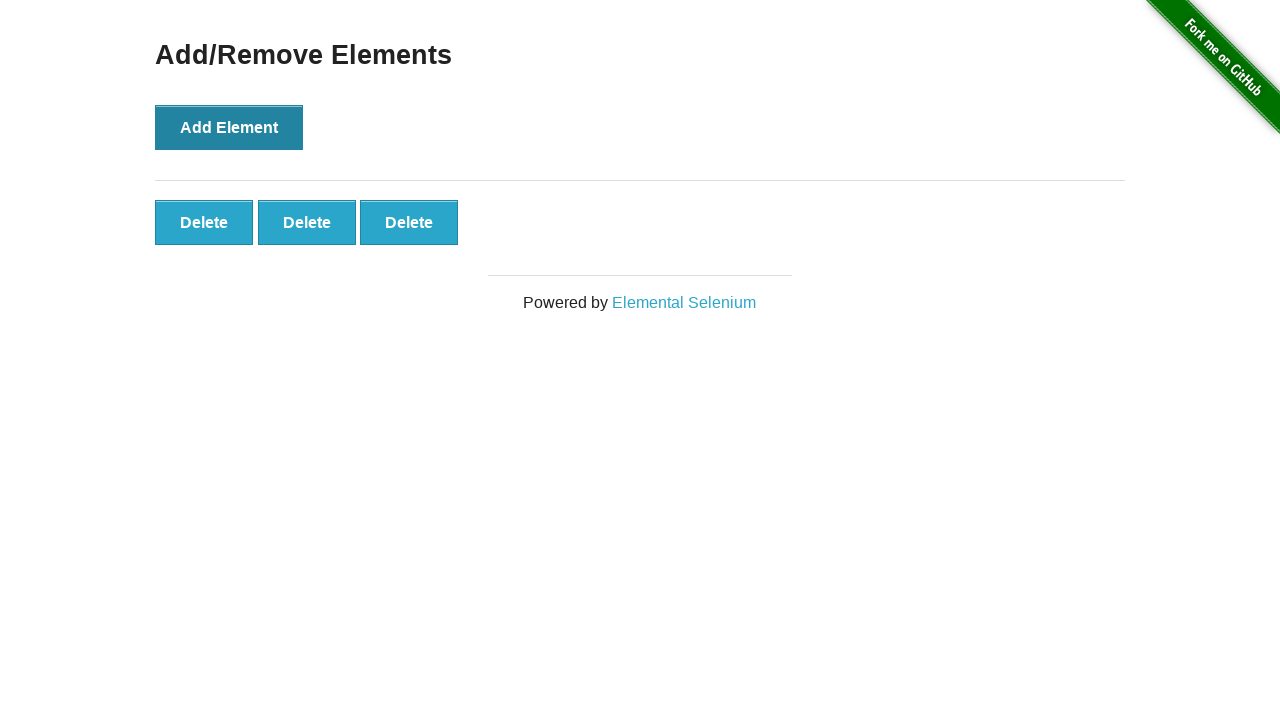

Clicked 'Add Element' button (4th click) at (229, 127) on button
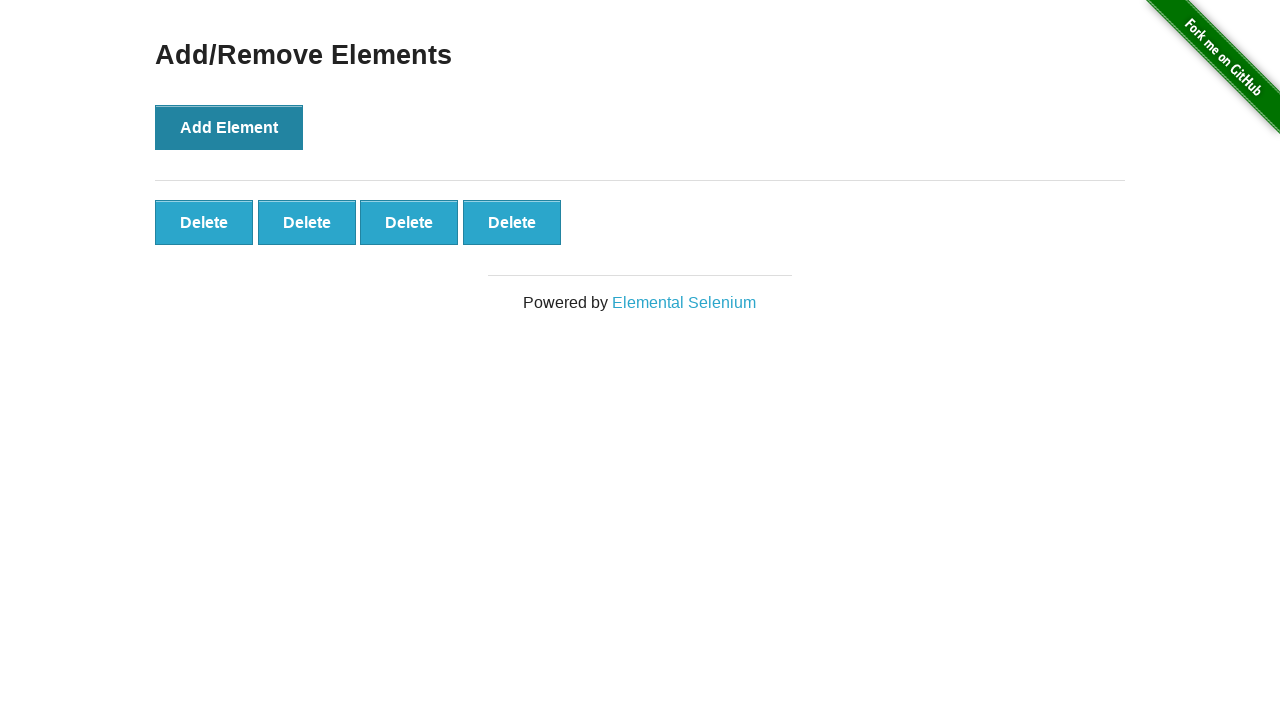

Clicked 'Add Element' button (5th click) at (229, 127) on button
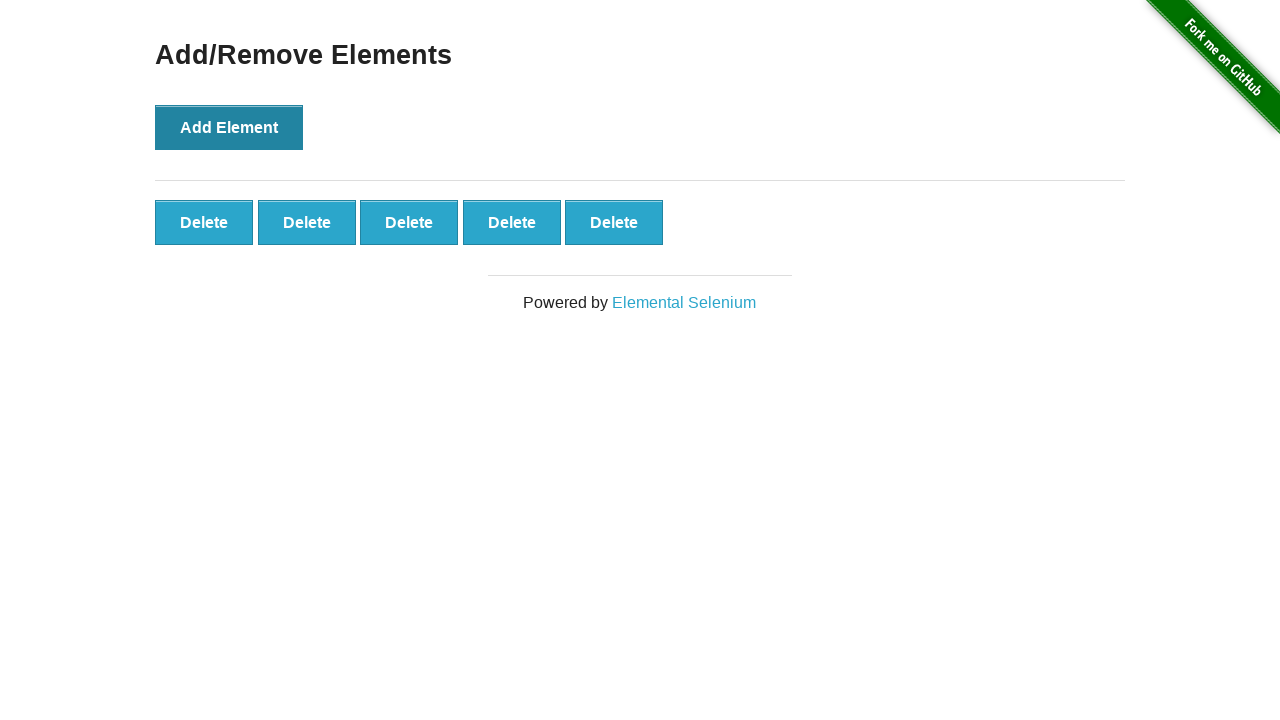

Waited for dynamically created elements to appear
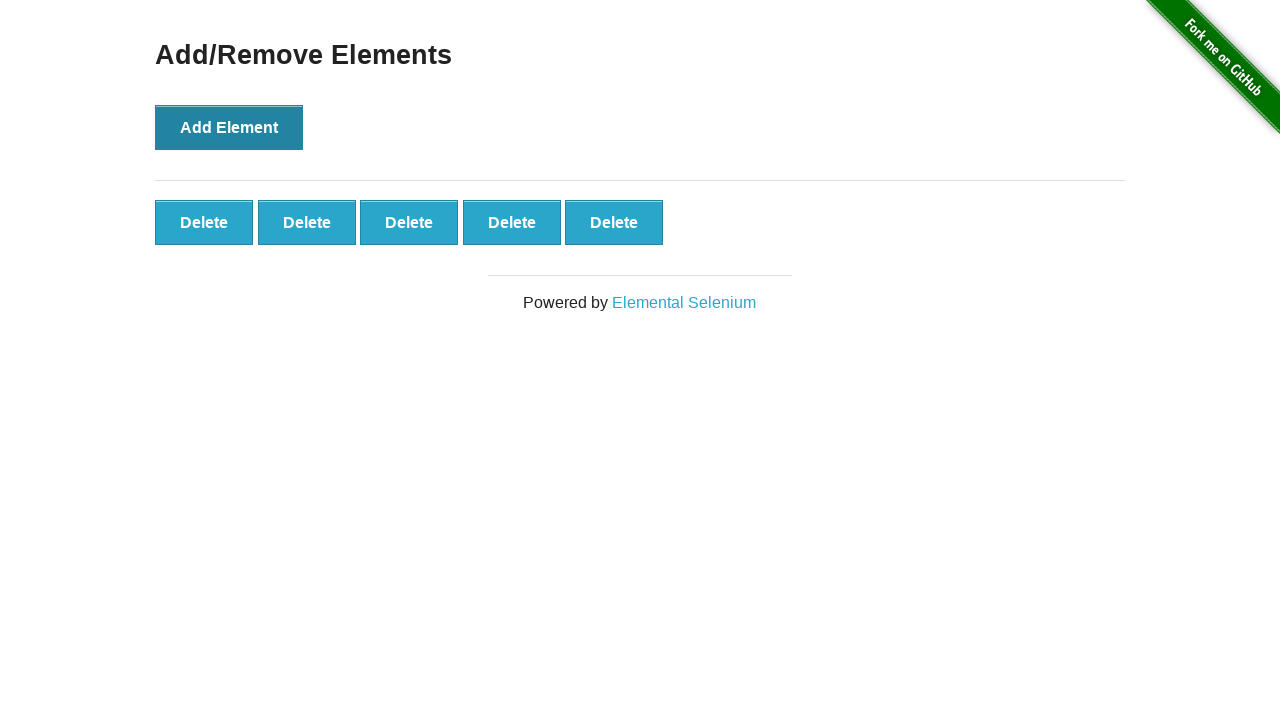

Retrieved all dynamically created elements
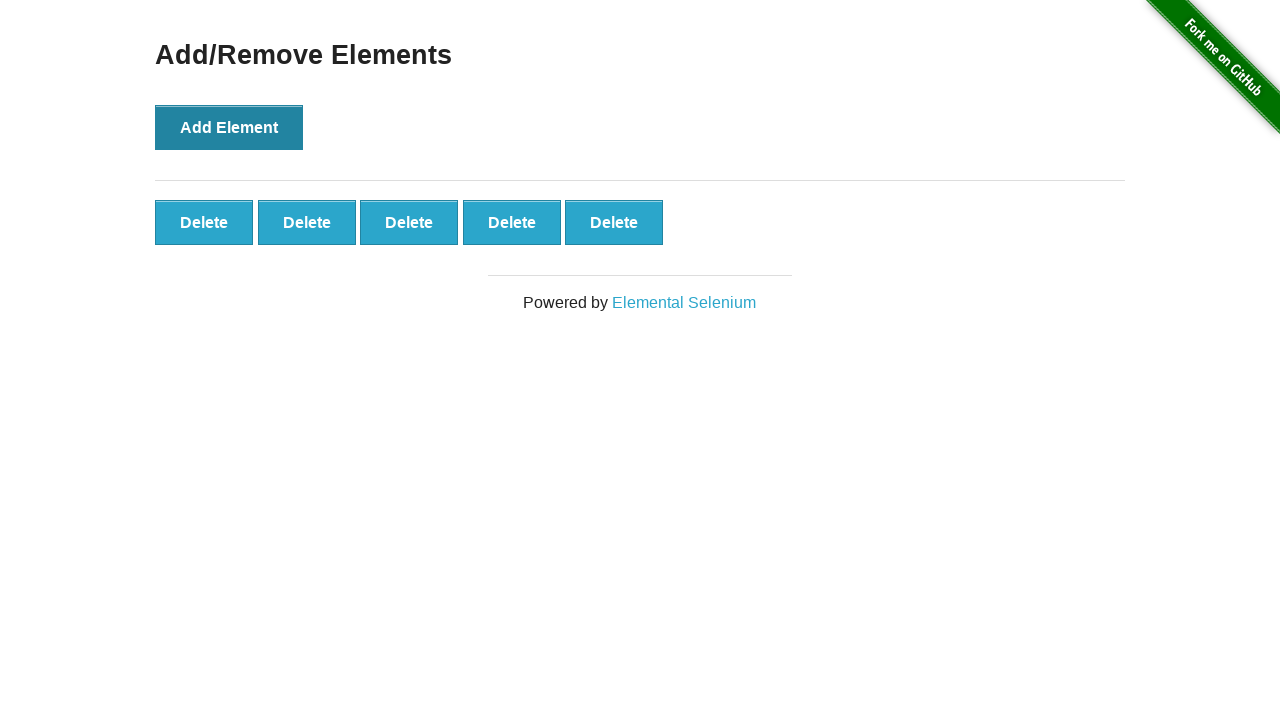

Verified that exactly 5 dynamically created elements exist
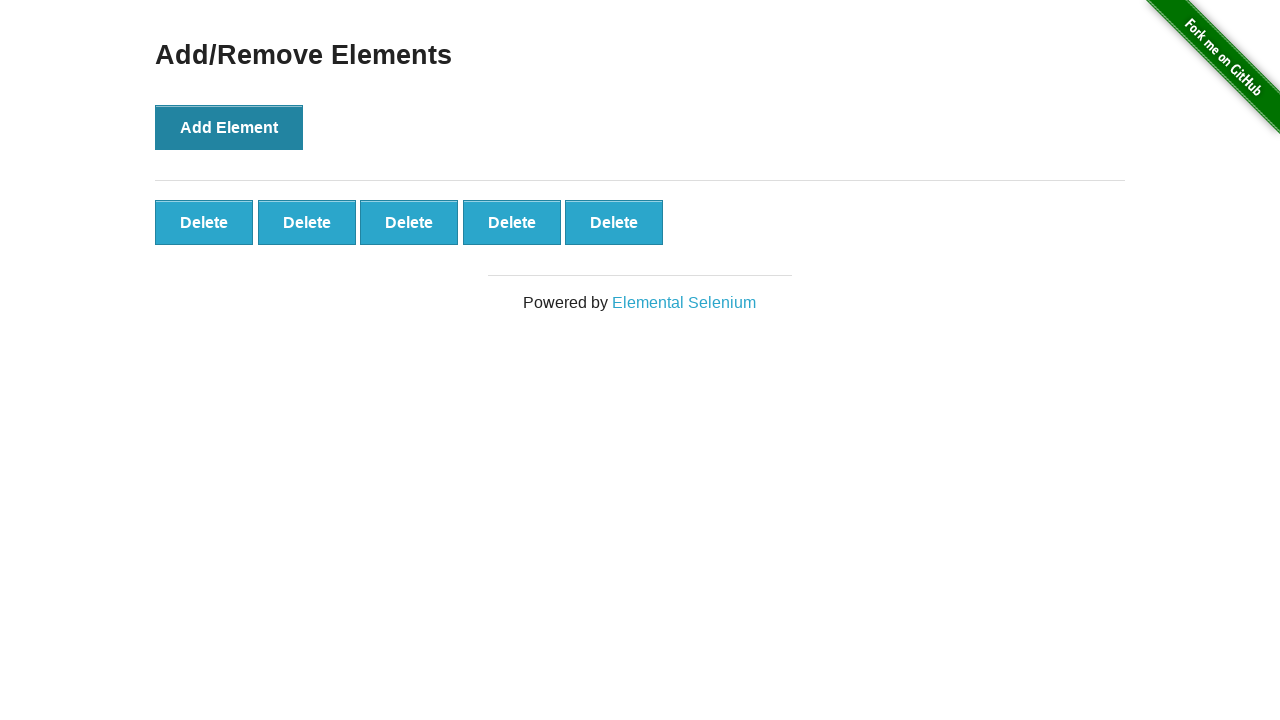

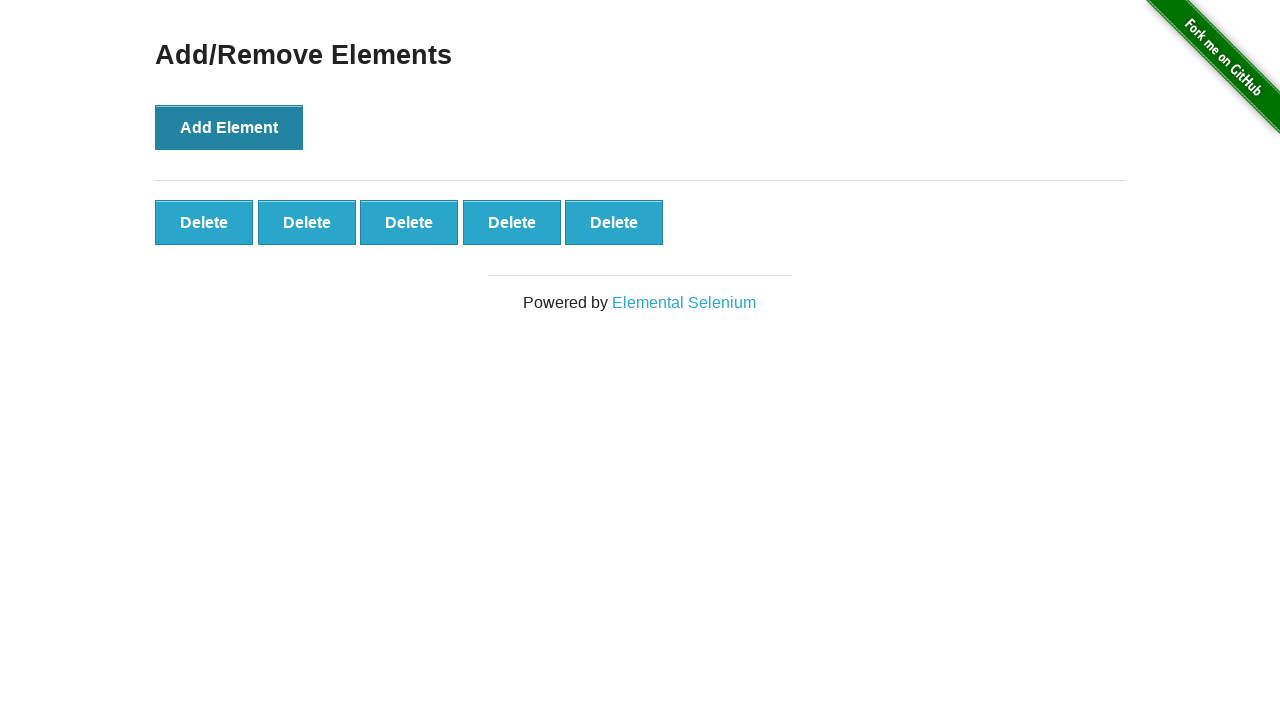